Tests Google Translate functionality by entering text into the translation input field and waiting for the translated output to appear

Starting URL: https://translate.google.pt

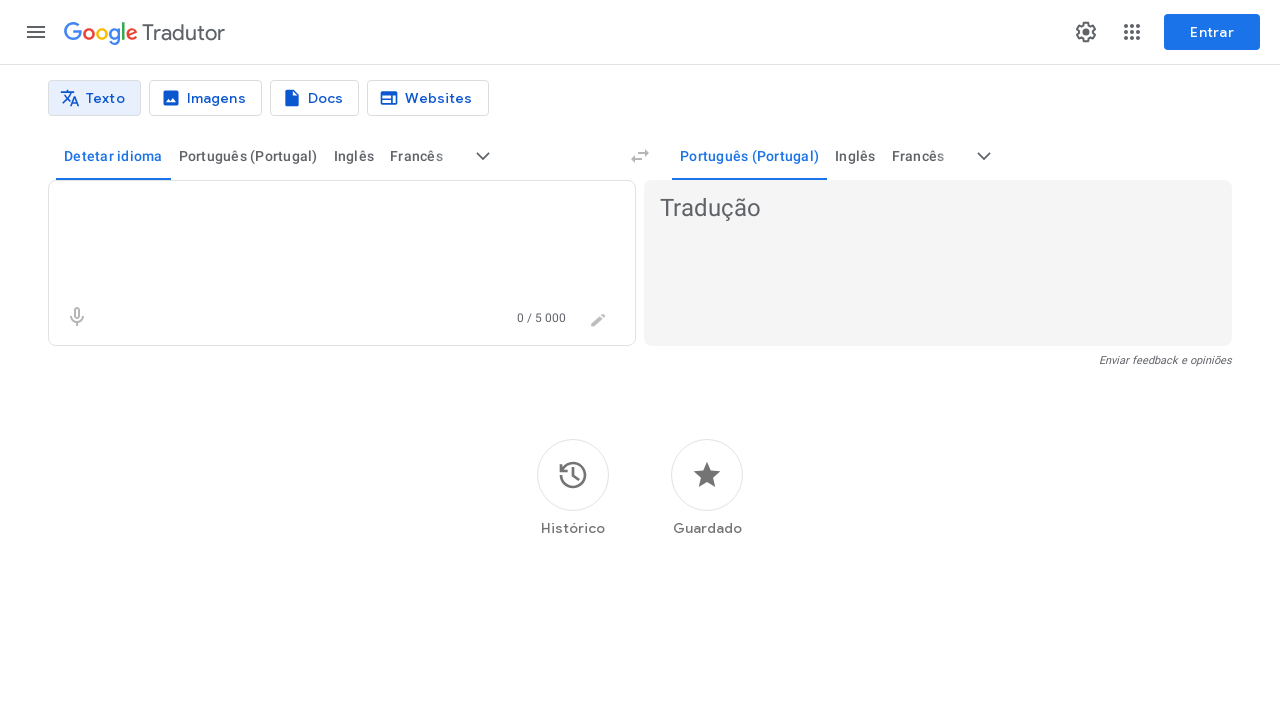

Filled translation input textarea with 'Hello, how are you today?' on textarea
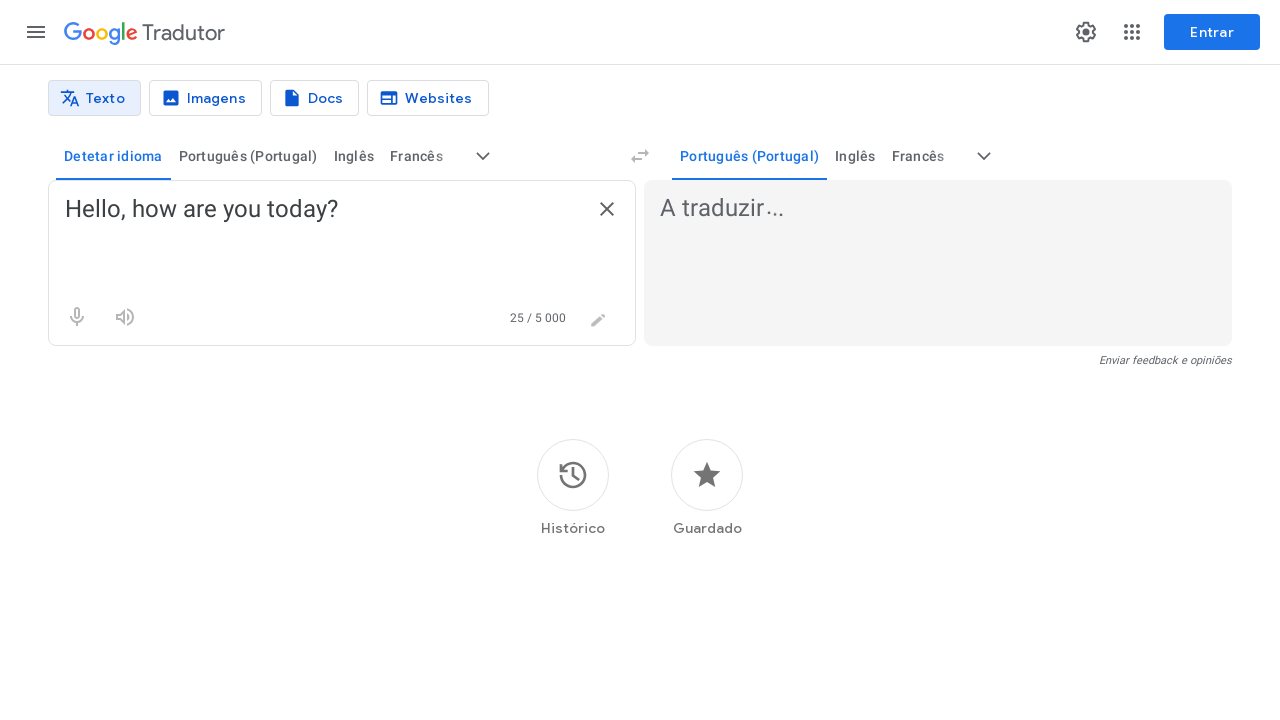

Waited 2000ms for translation to process
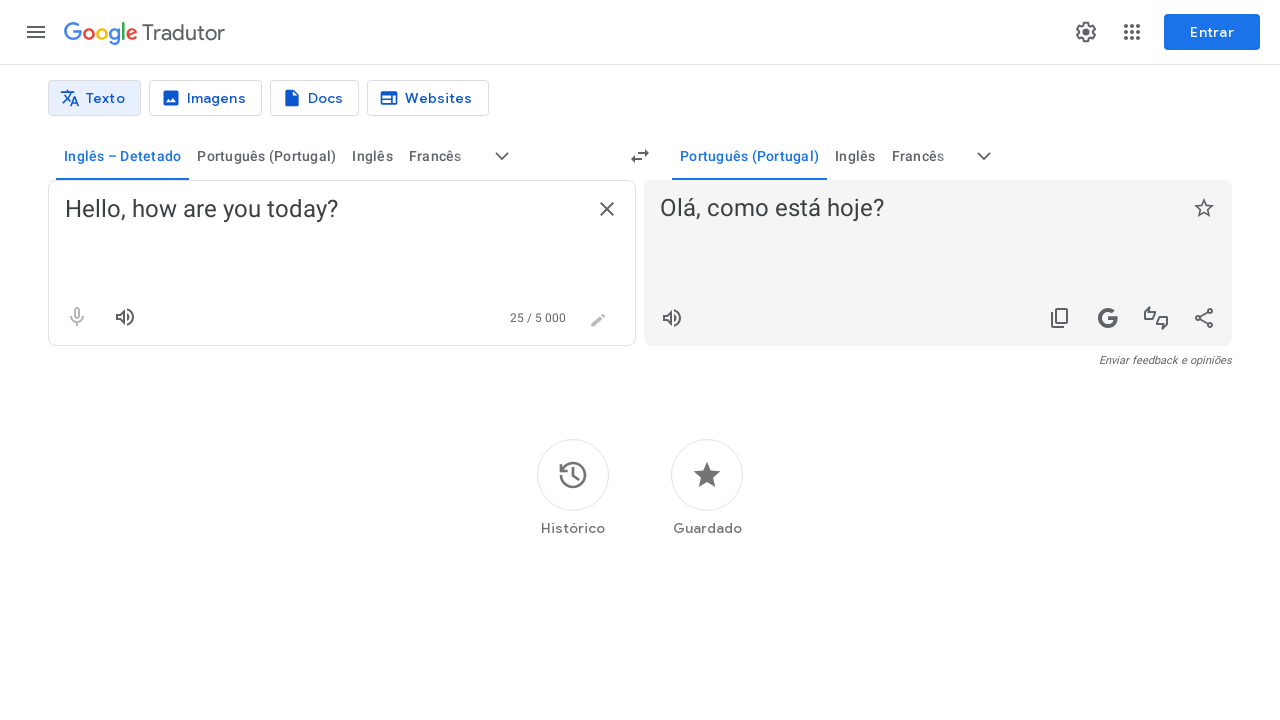

Translation result container appeared with translated output
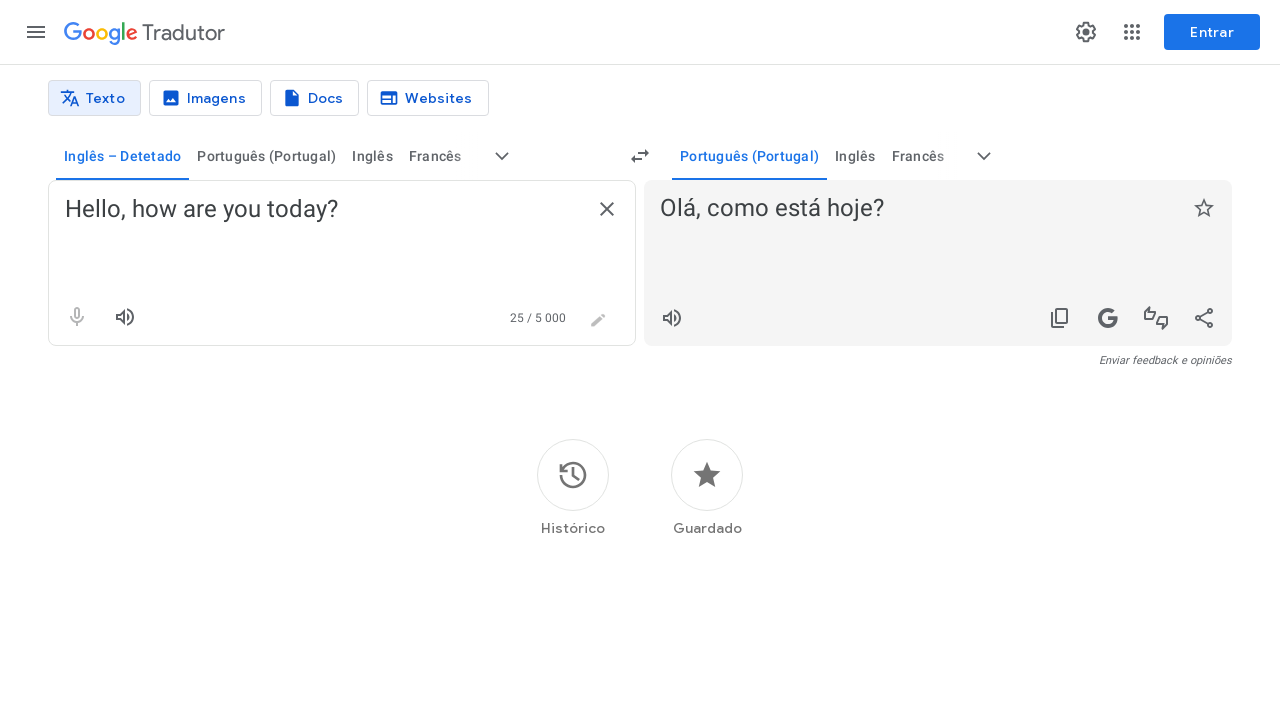

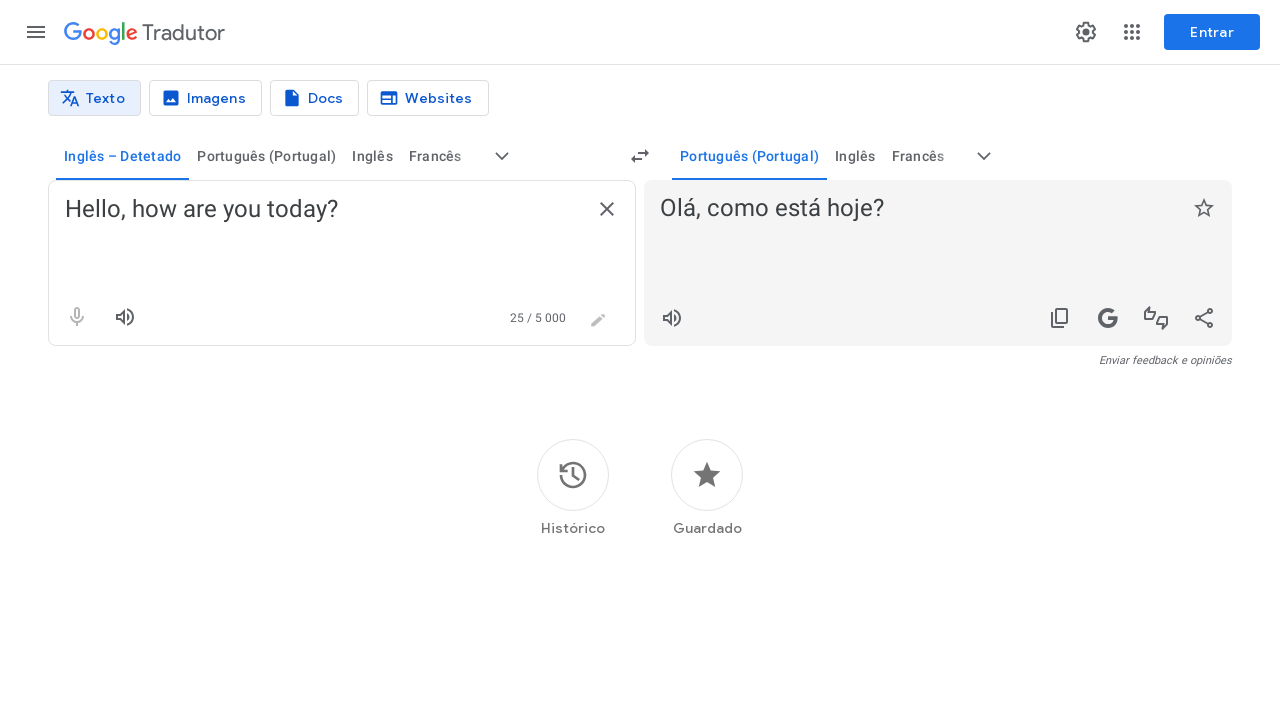